Clicks on the Auto Reviews navigation link

Starting URL: https://ab.onliner.by/

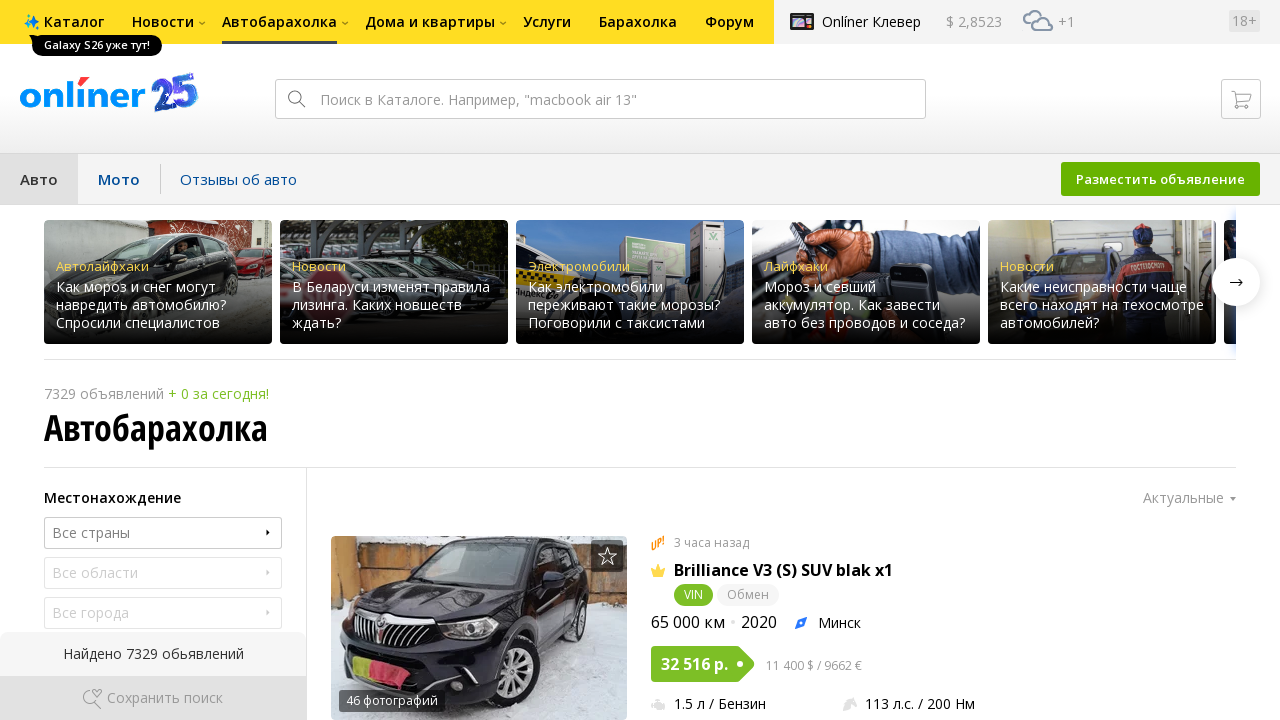

Navigated to https://ab.onliner.by/
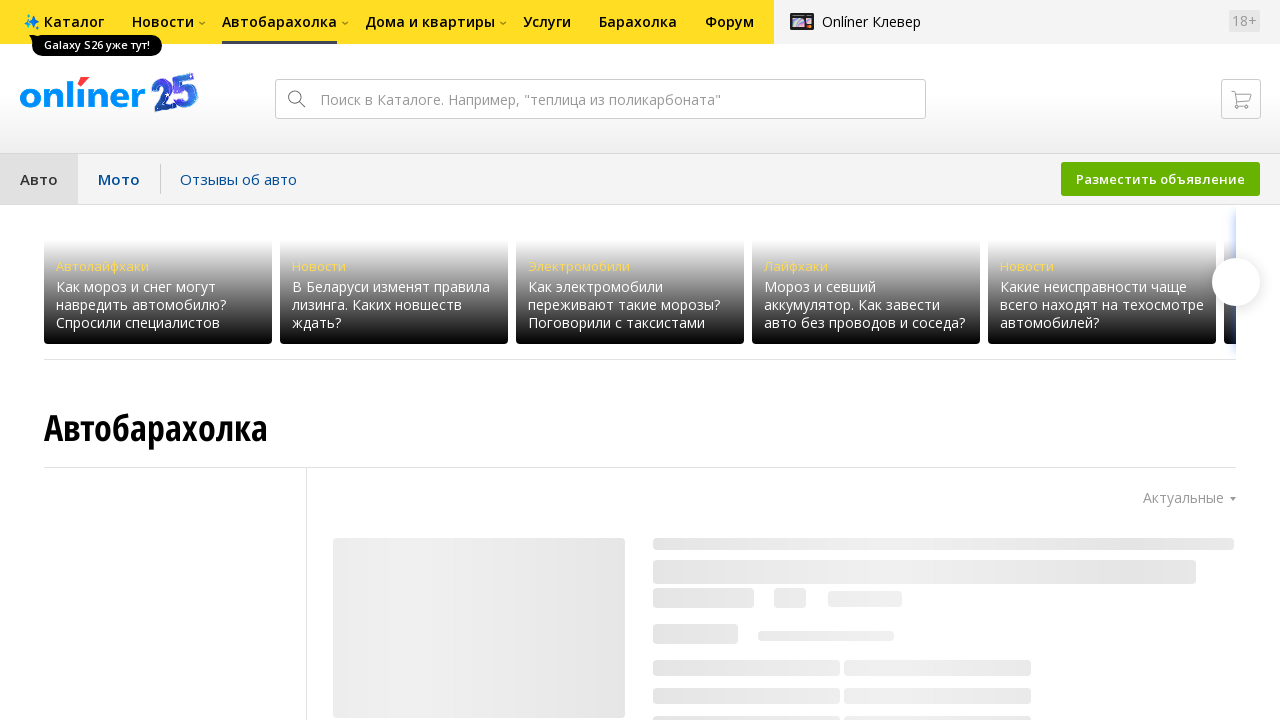

Clicked on the Auto Reviews navigation link at (238, 179) on span.project-navigation__sign:has-text('Отзывы об авто')
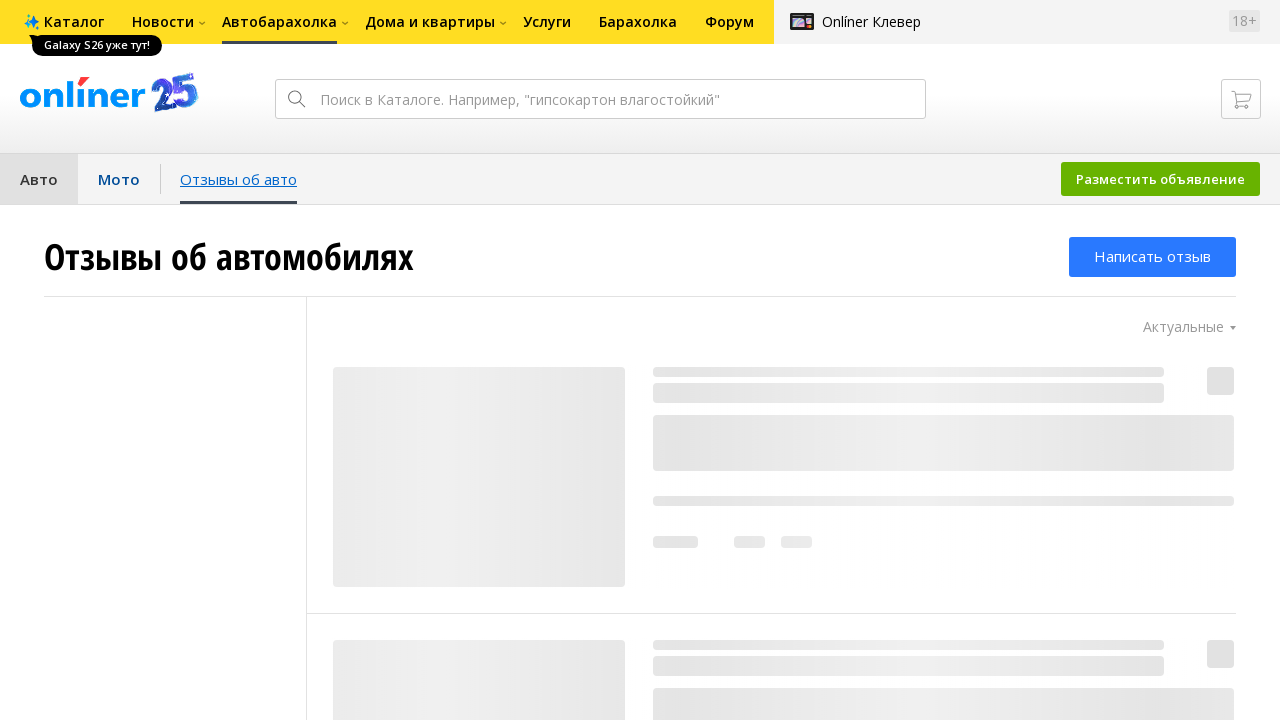

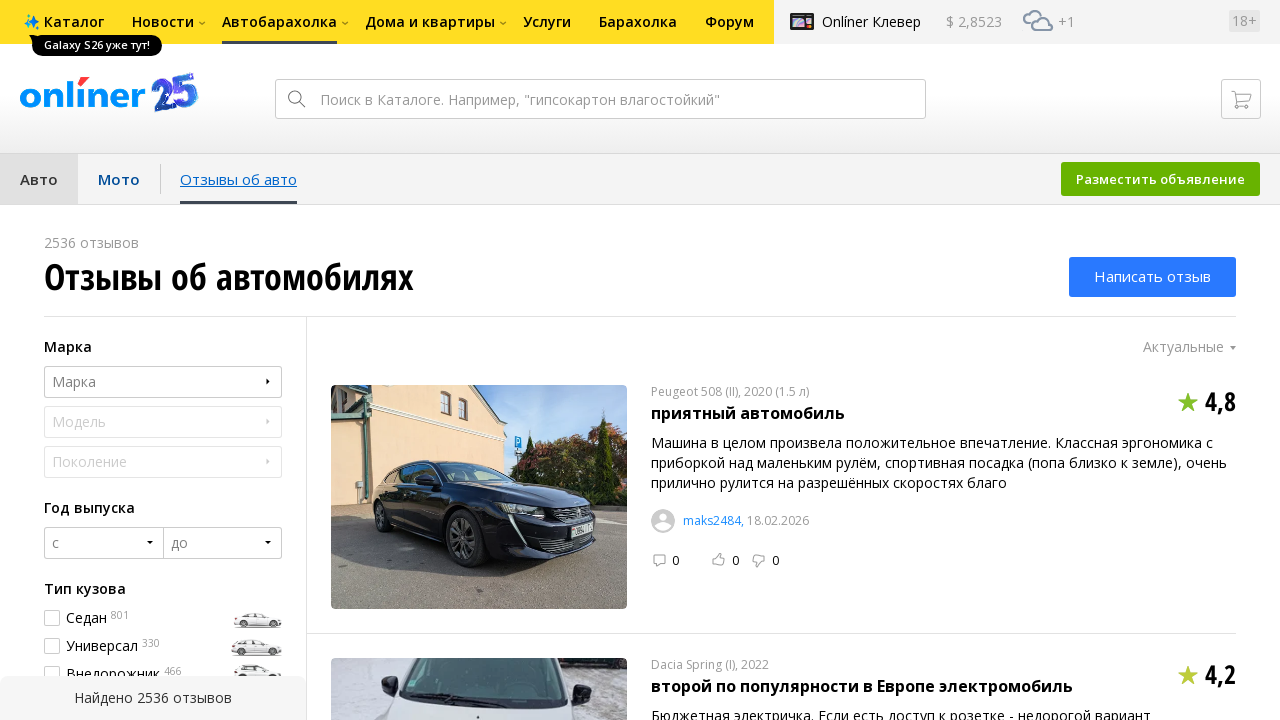